Tests scrolling to an element and filling out a form with name and date fields on a scroll demo page

Starting URL: https://formy-project.herokuapp.com/scroll

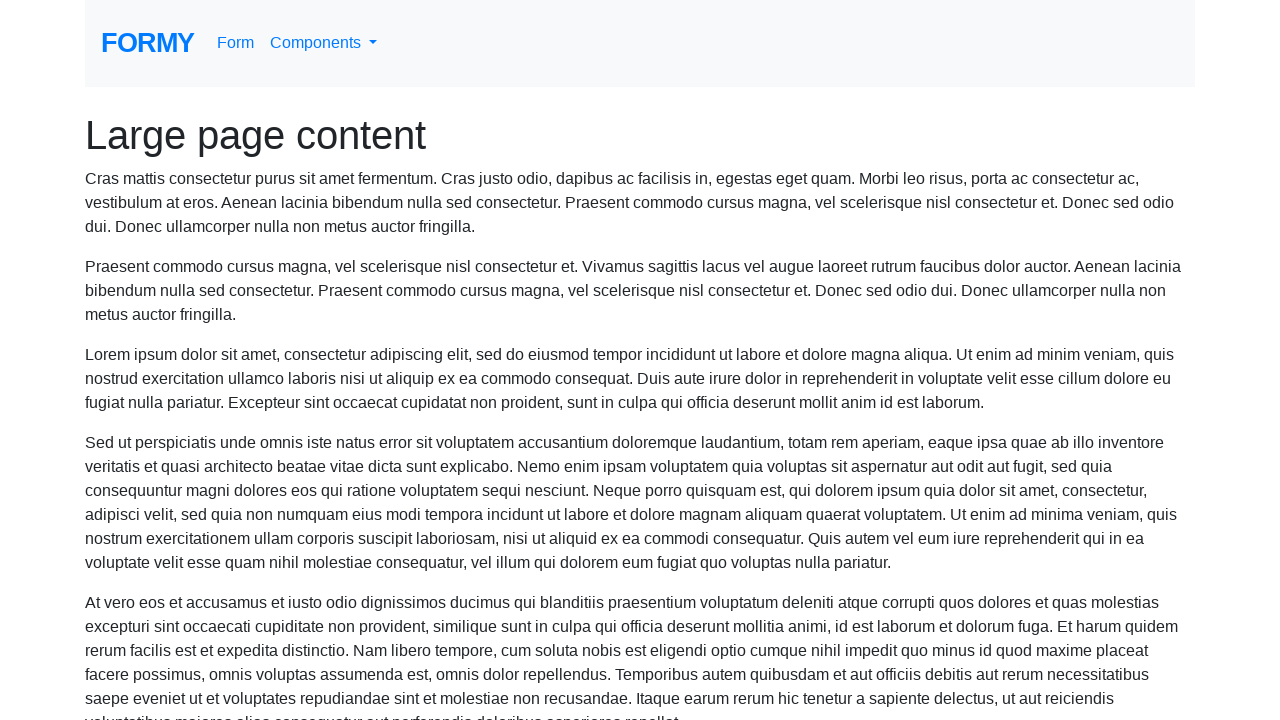

Scrolled to name field
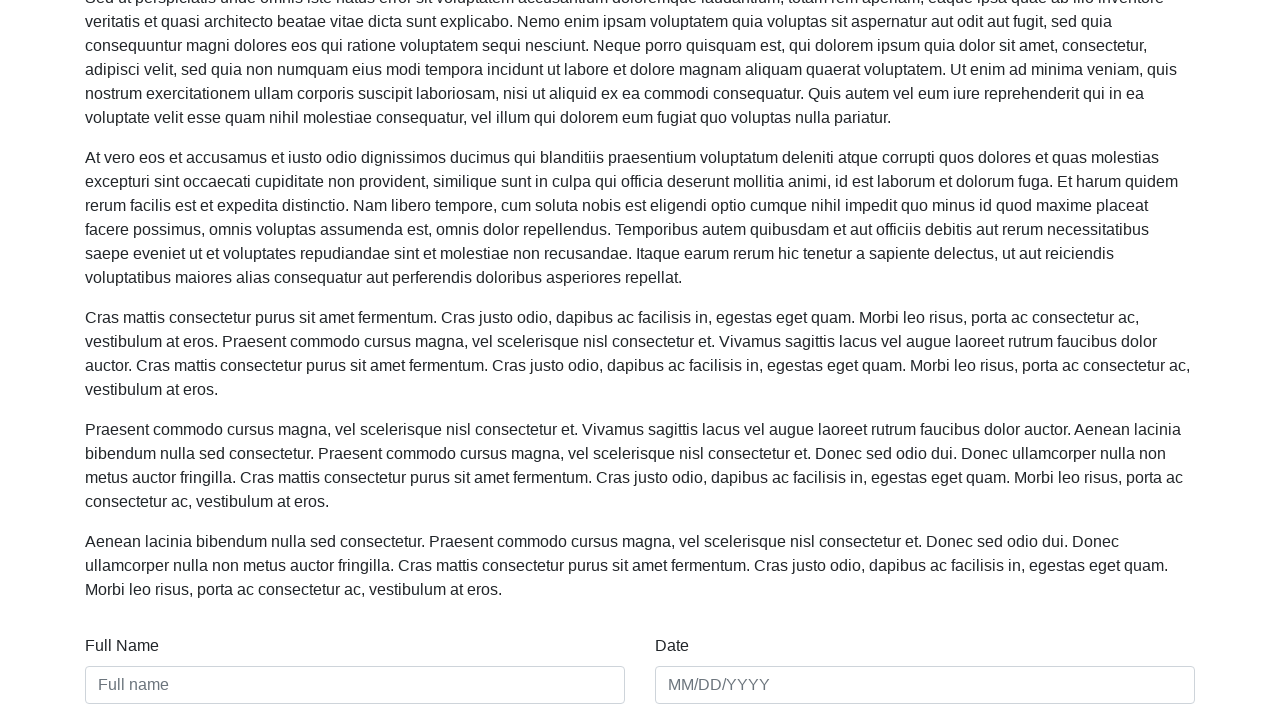

Filled name field with 'Jordan Martinez' on #name
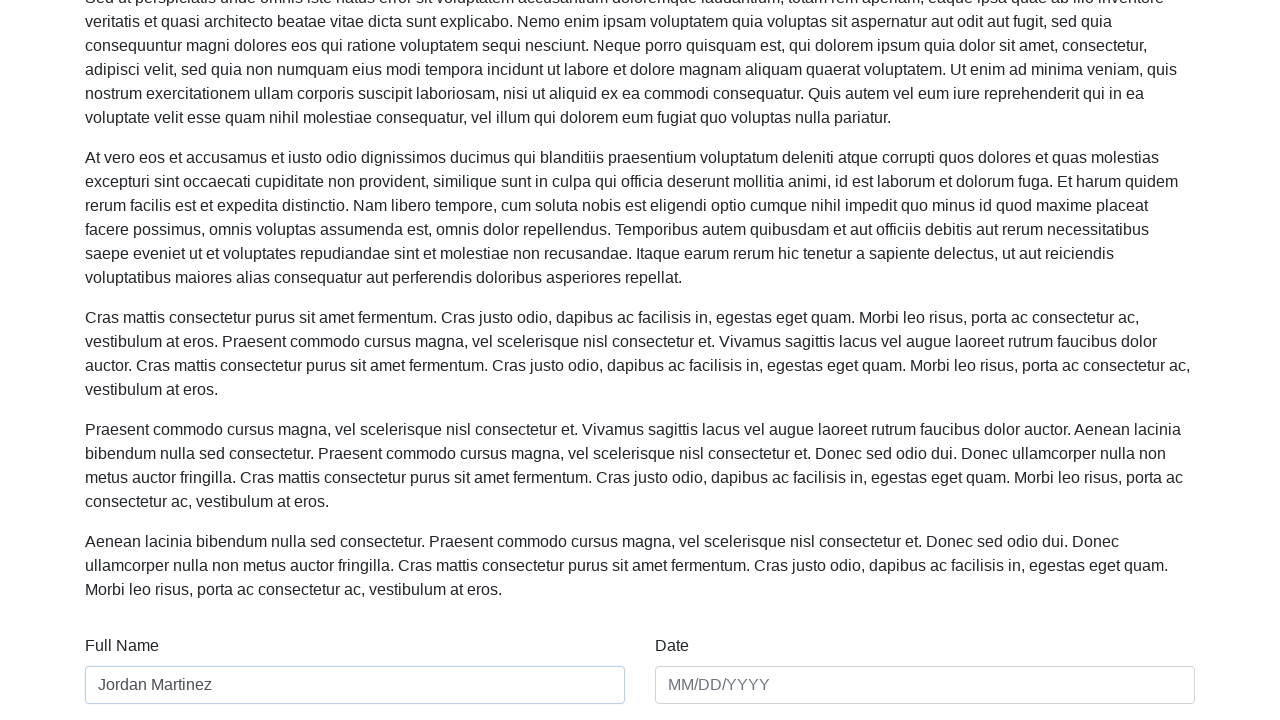

Filled date field with '03/15/2028' on #date
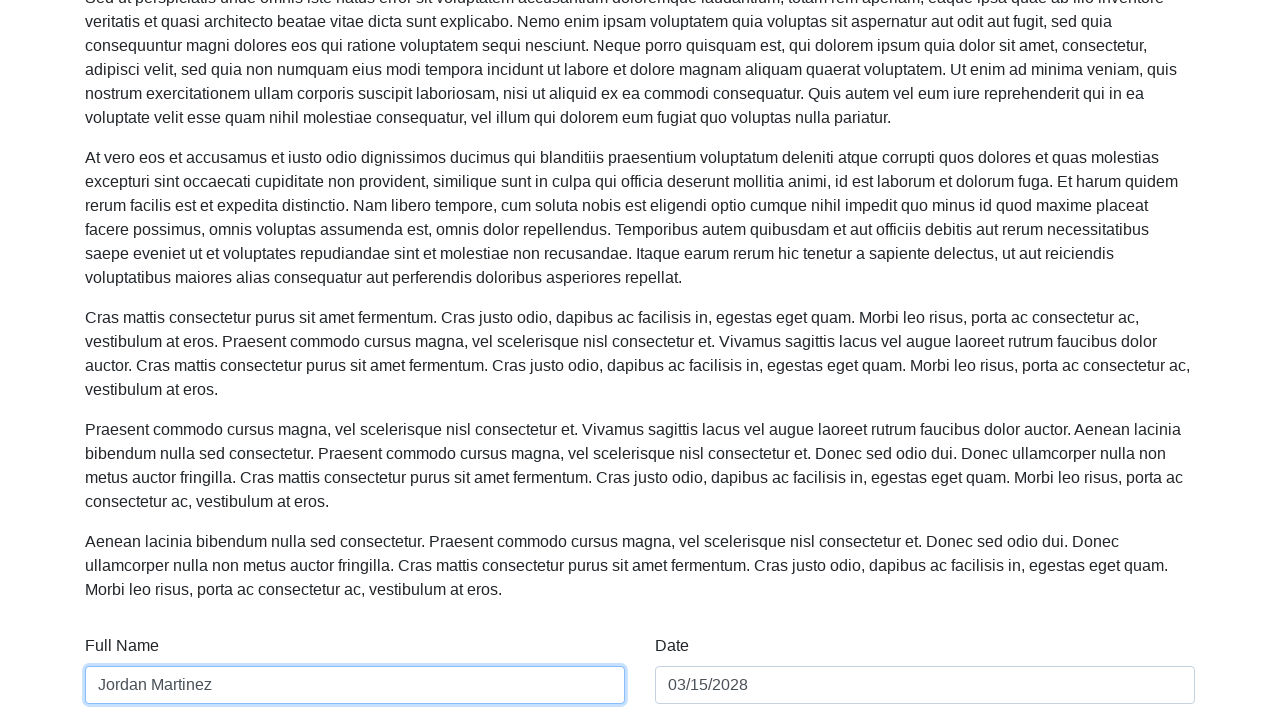

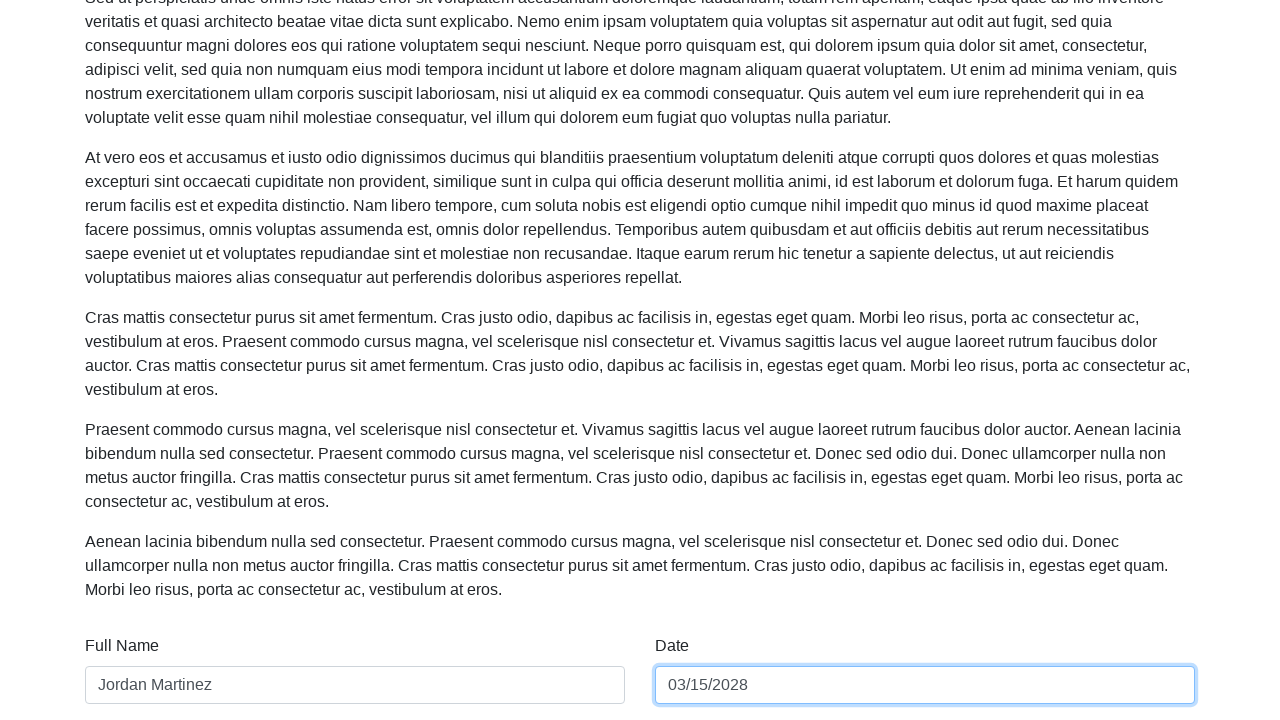